Tests navigation to dropdown page and selects Daredevil from the superheroes dropdown

Starting URL: https://letcode.in/test

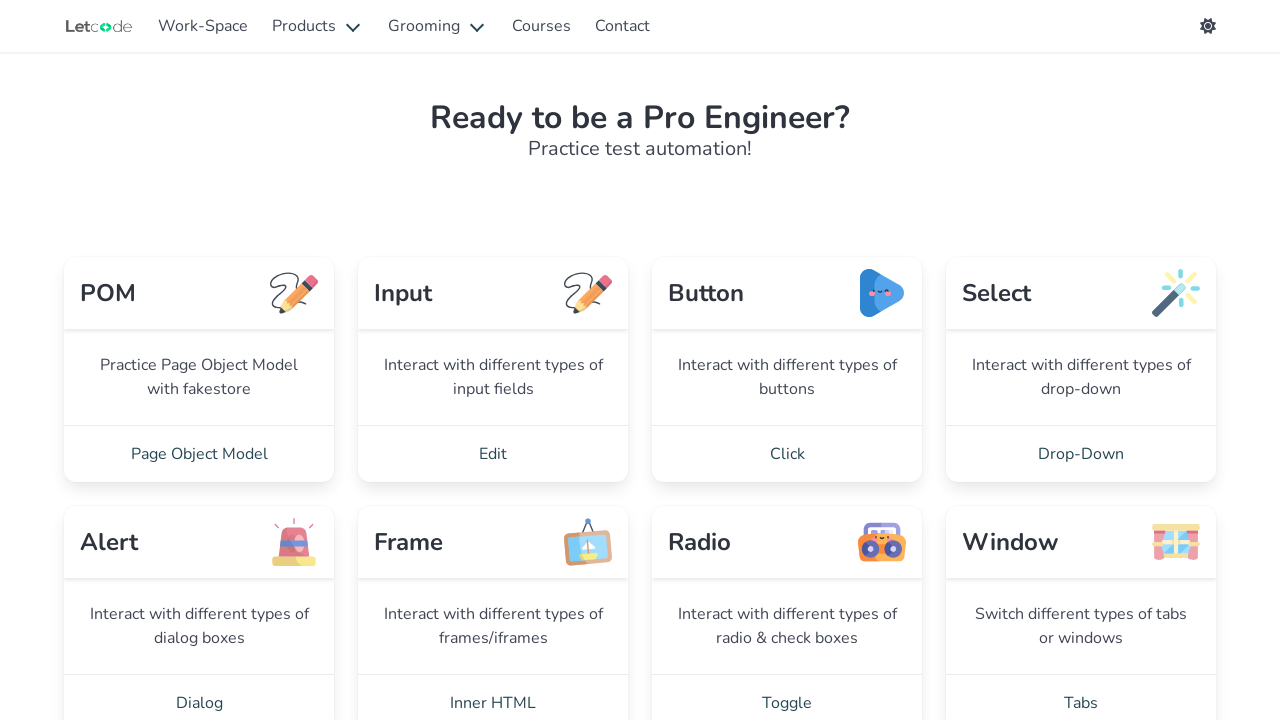

Navigated to starting URL https://letcode.in/test
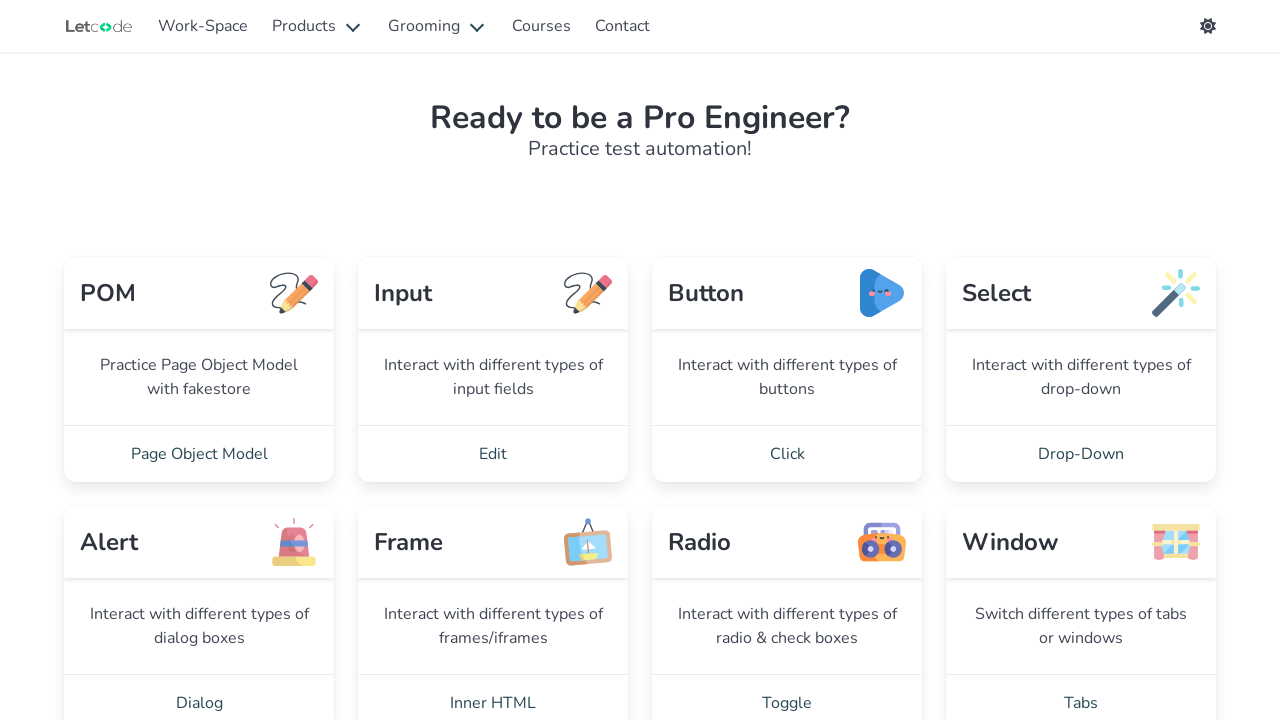

Clicked on the Drop-Down navigation link at (1081, 454) on internal:role=link[name="Drop-Down"i]
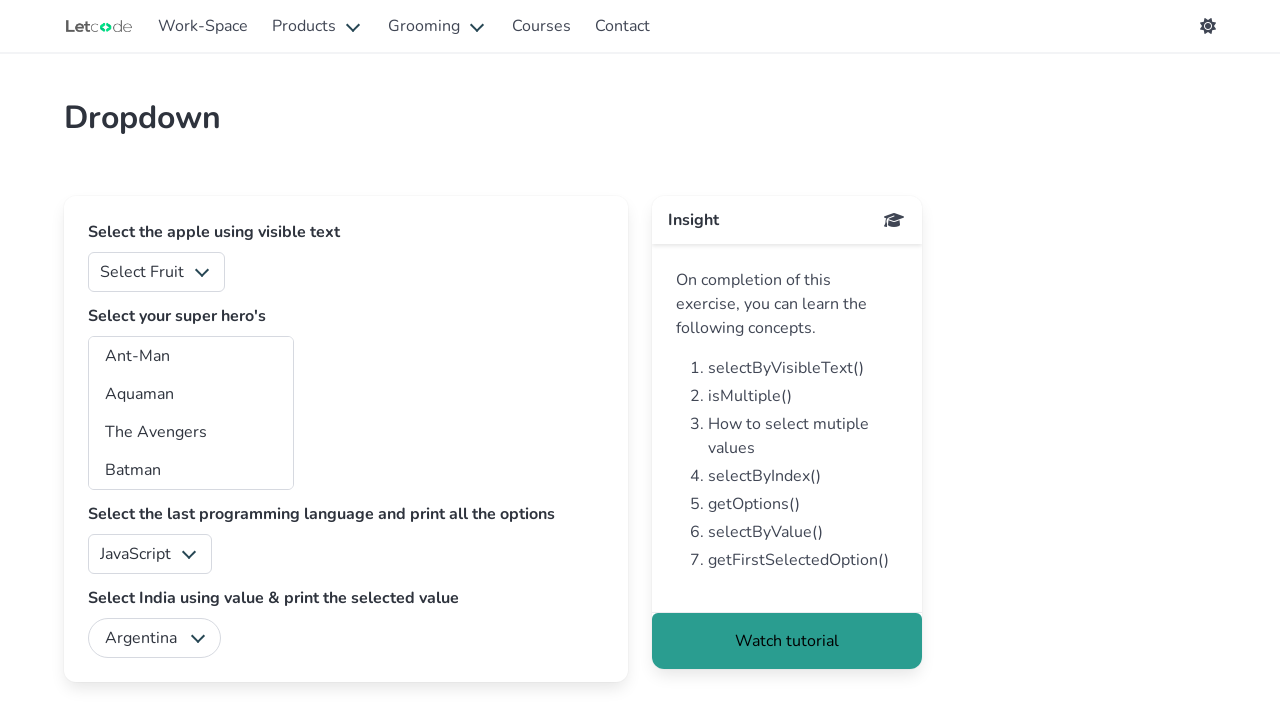

Selected Daredevil from the superheroes dropdown on select#superheros
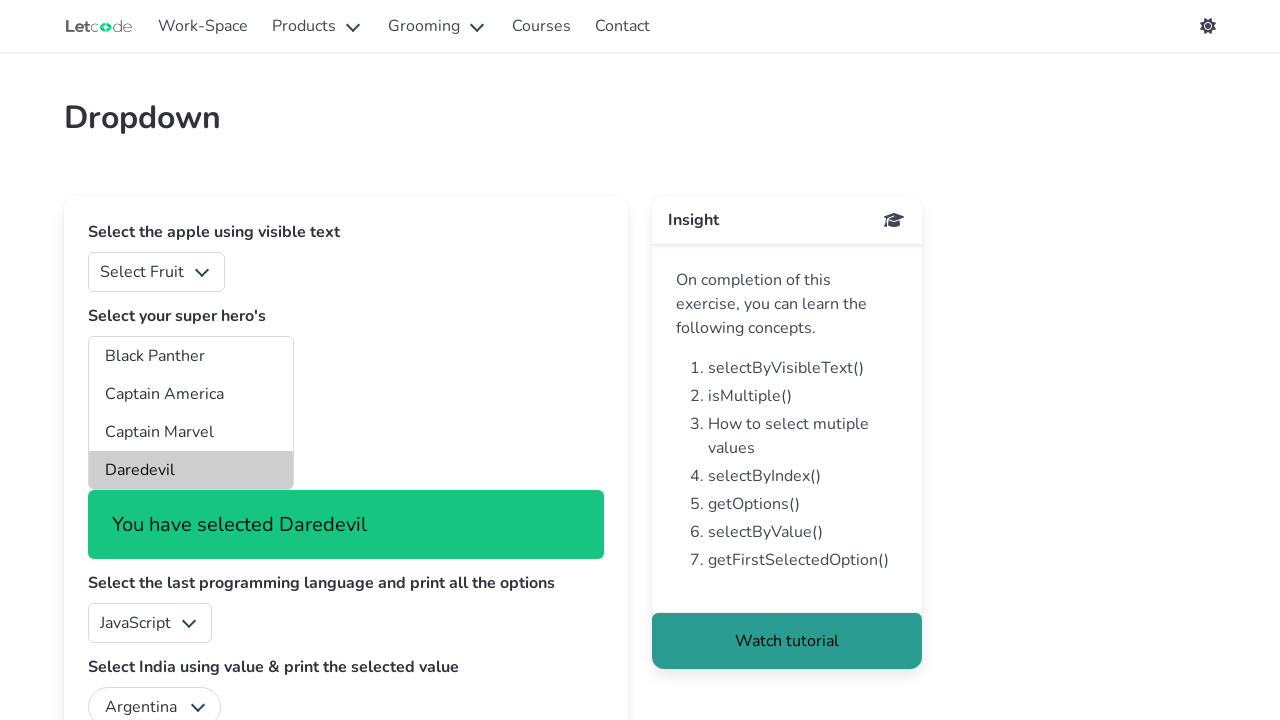

Selection confirmation message appeared: 'You have selected Daredevil'
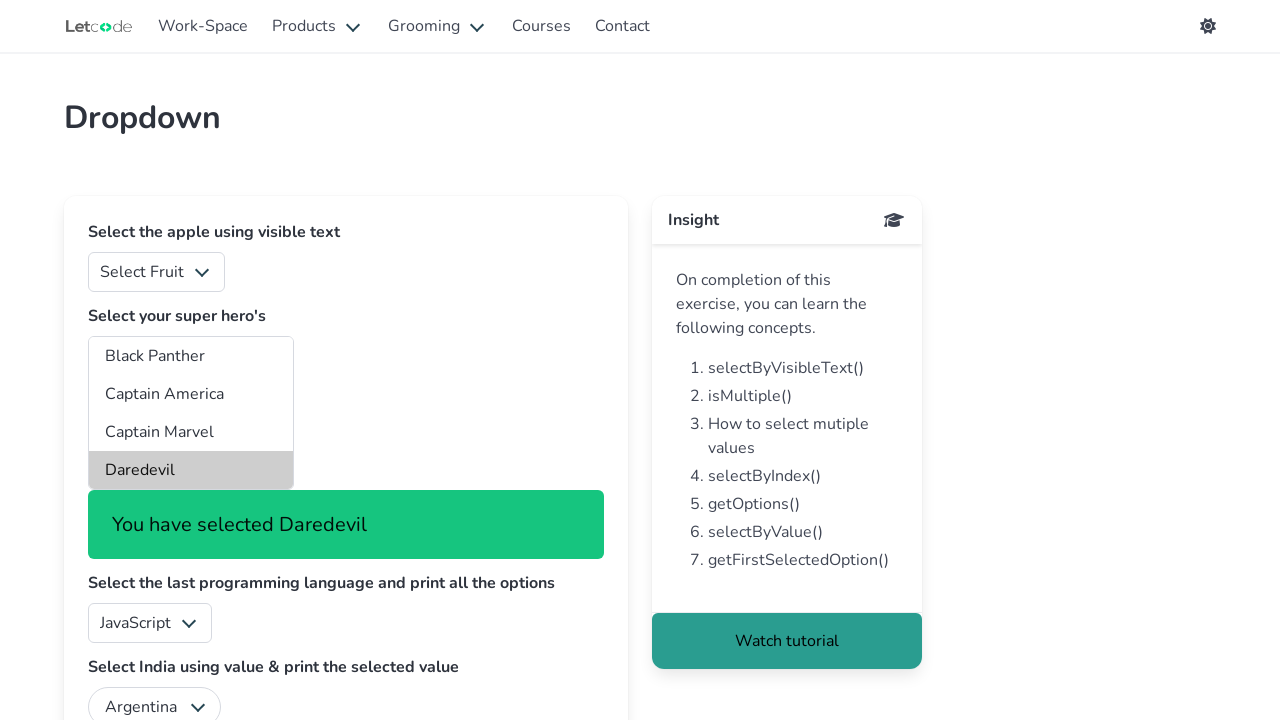

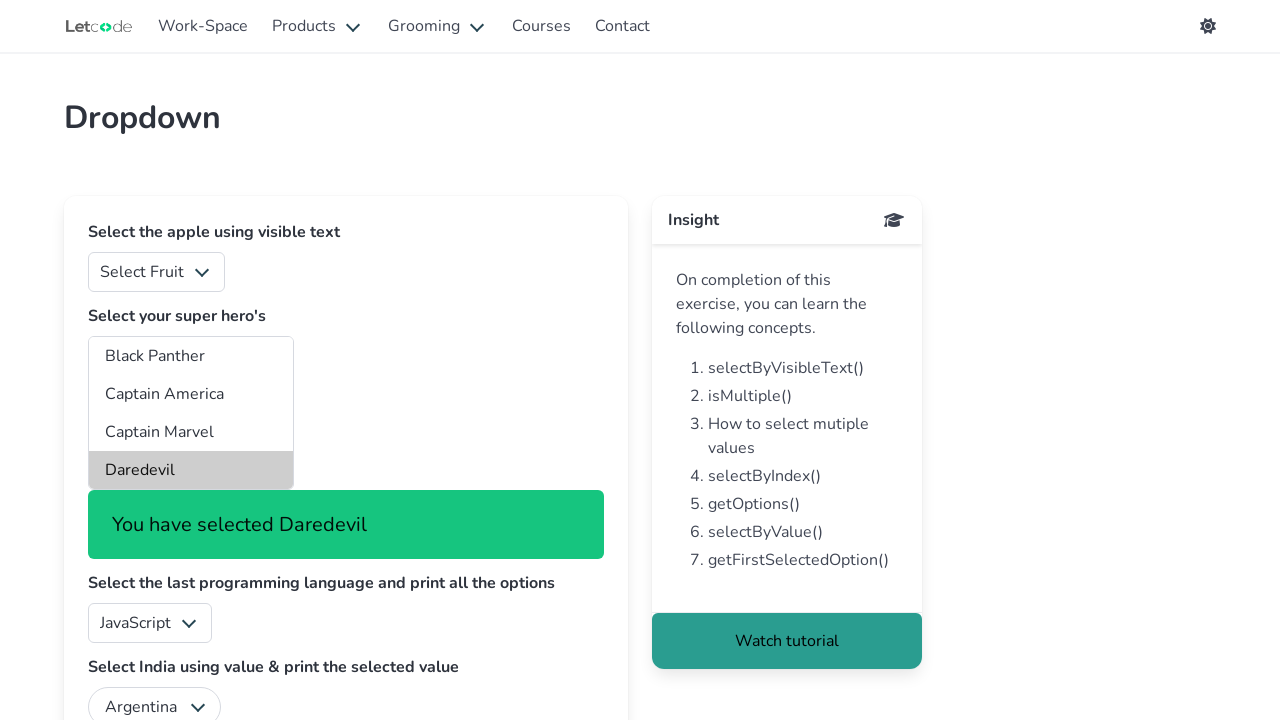